Tests the Autocomplete widget by typing various values into the input field.

Starting URL: https://jqueryui.com/

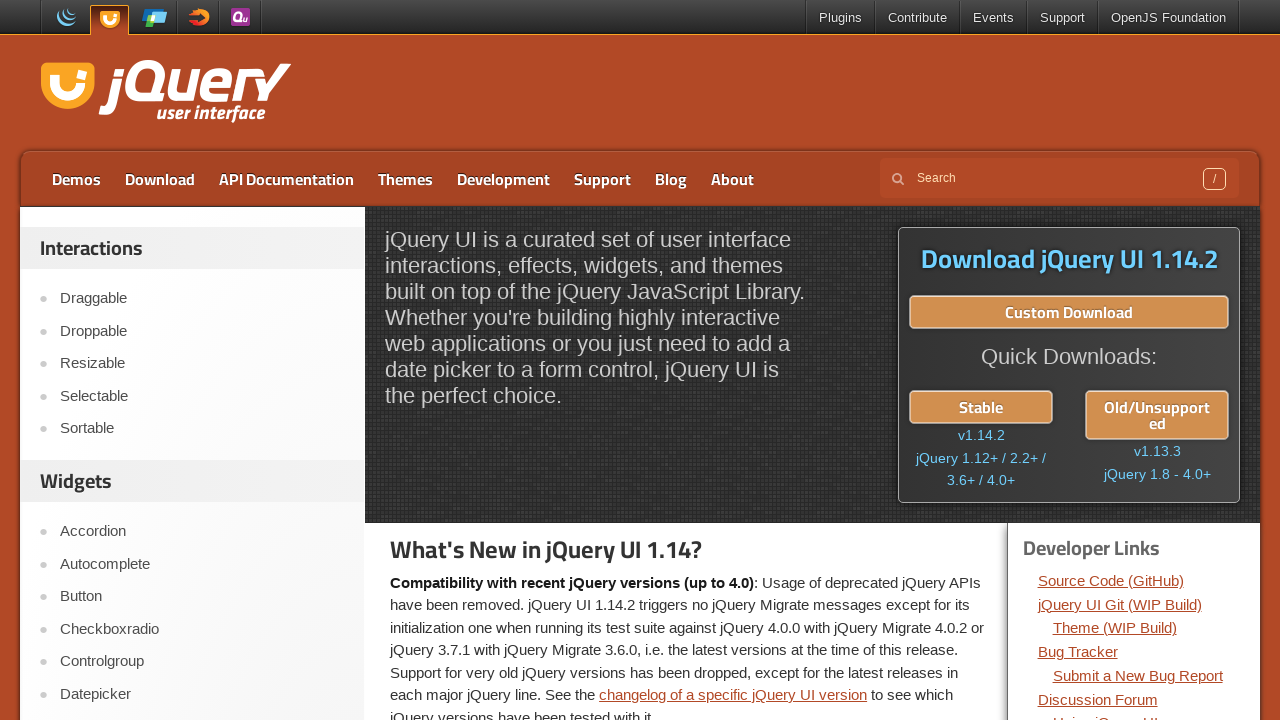

Scrolled down 200 pixels to view more content
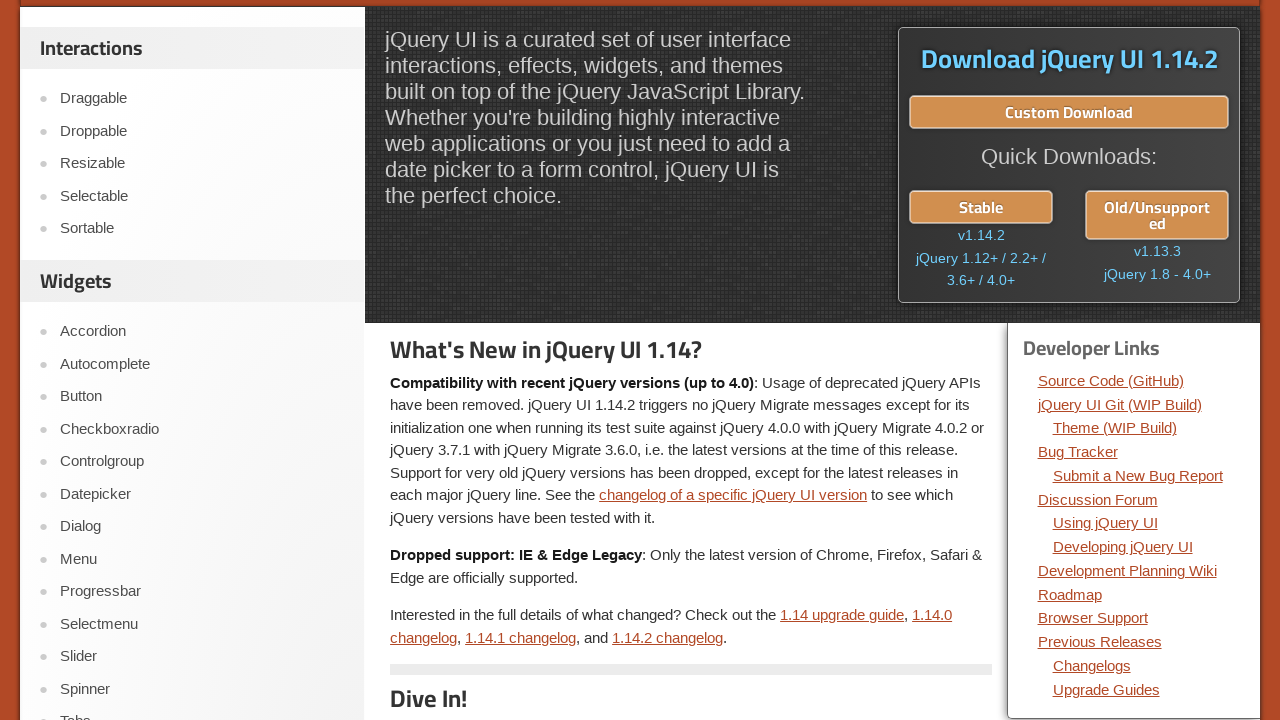

Clicked on Autocomplete link in sidebar at (202, 364) on #sidebar > aside:nth-child(2) > ul > li:nth-child(2) > a
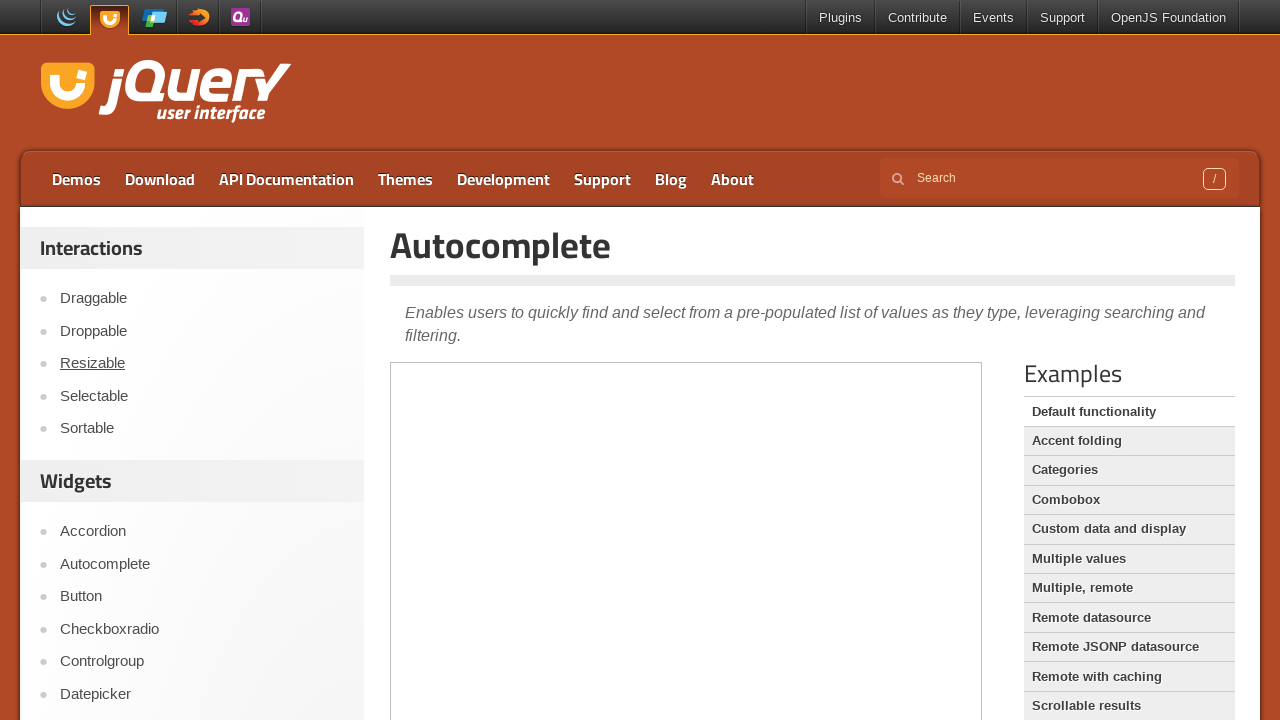

Autocomplete iframe loaded and became visible
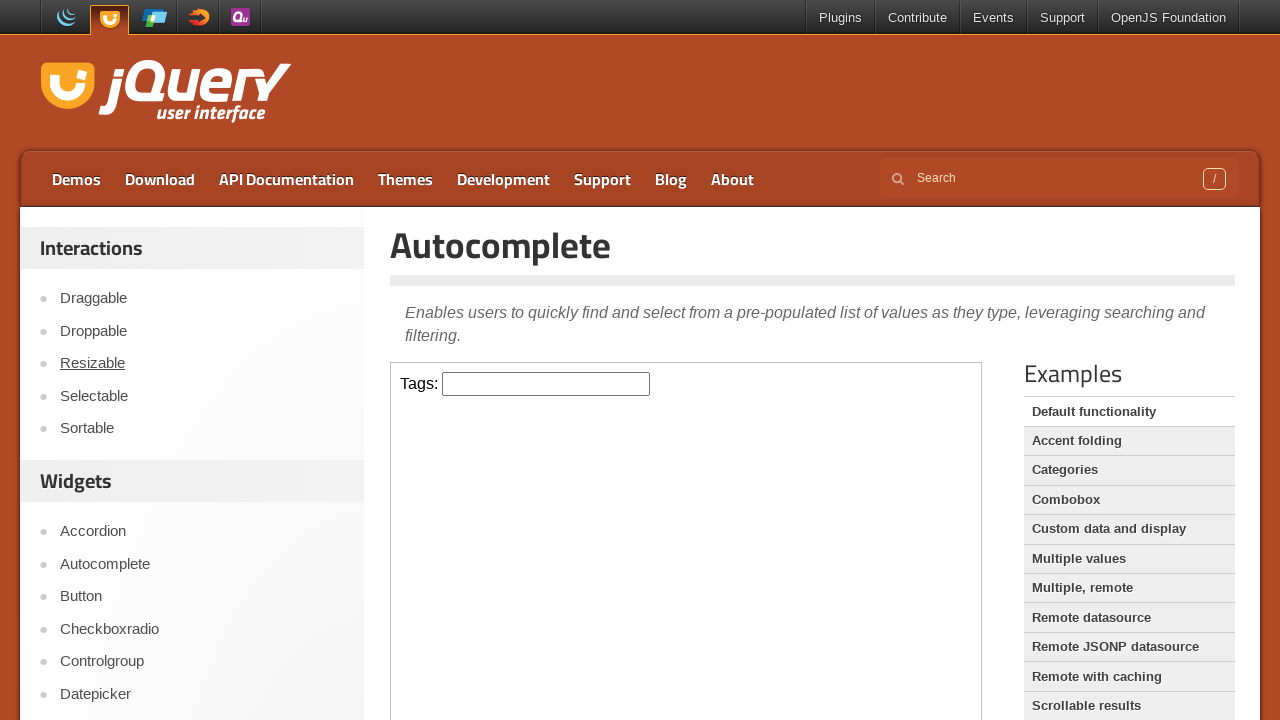

Switched to Autocomplete widget iframe
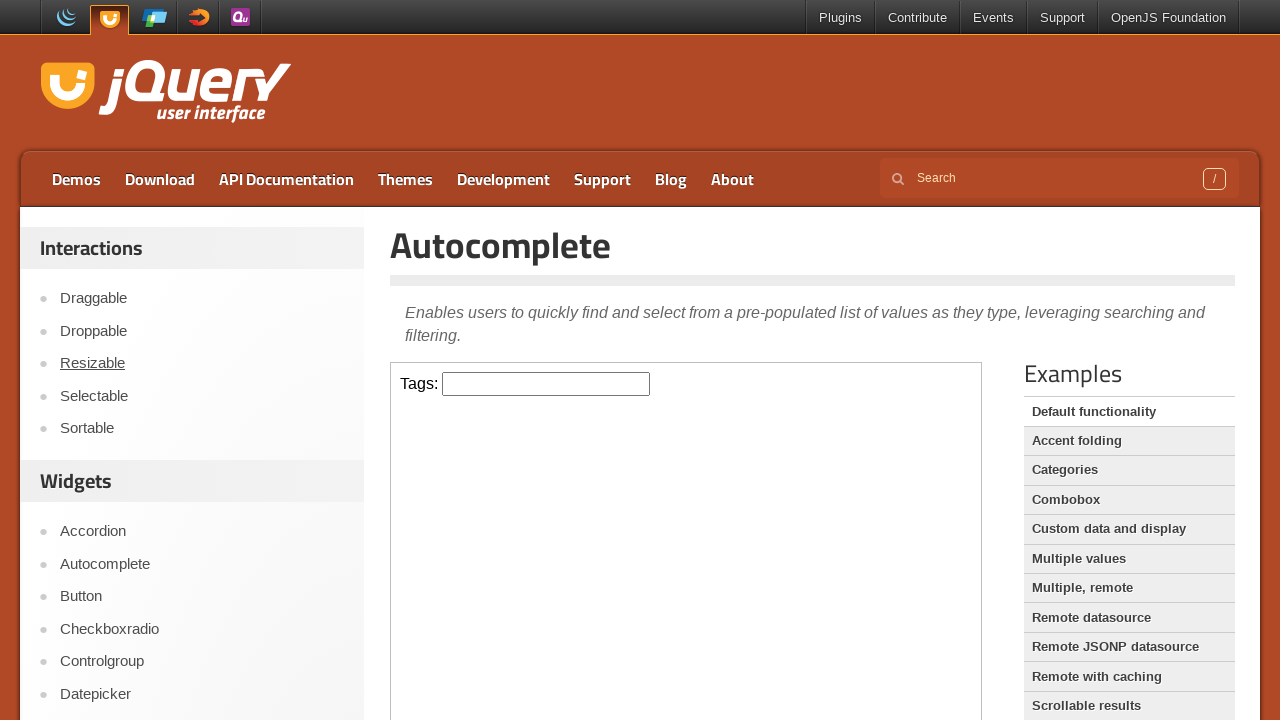

Typed 'Java' into the tags input field on #content > iframe >> nth=0 >> internal:control=enter-frame >> #tags
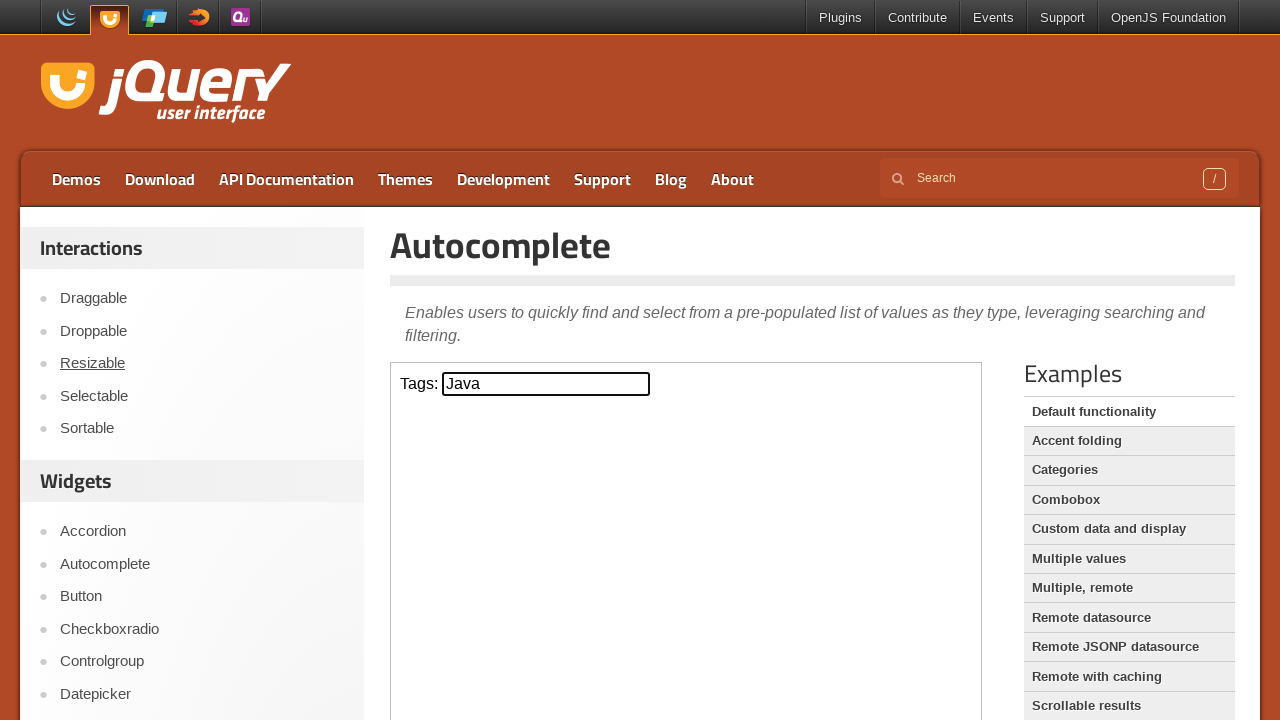

Cleared the tags input field on #content > iframe >> nth=0 >> internal:control=enter-frame >> #tags
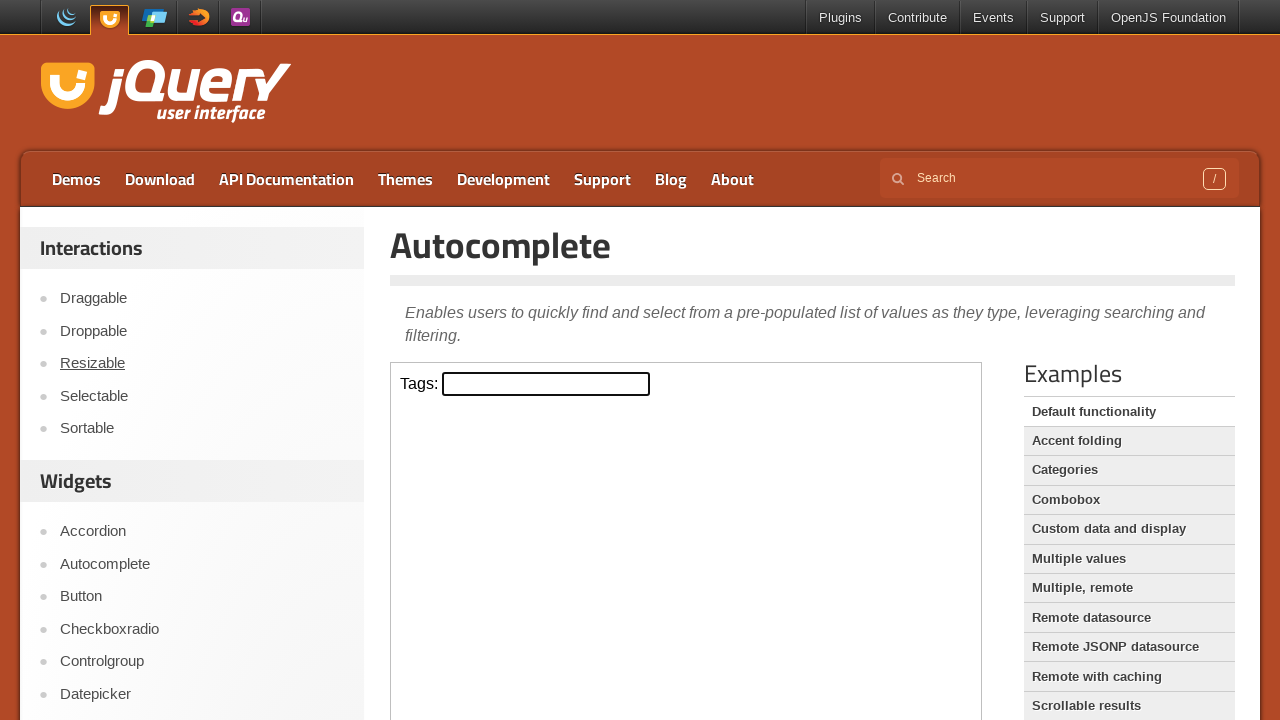

Typed 'Project' into the tags input field on #content > iframe >> nth=0 >> internal:control=enter-frame >> #tags
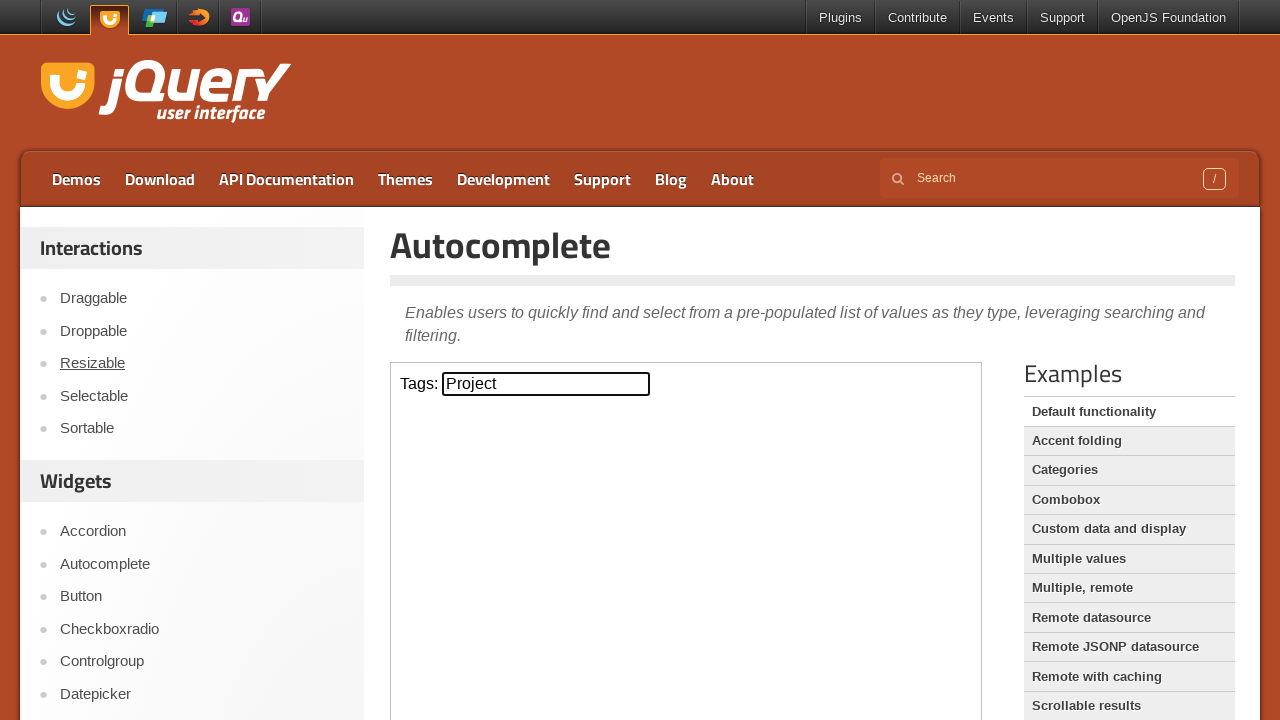

Cleared the tags input field again on #content > iframe >> nth=0 >> internal:control=enter-frame >> #tags
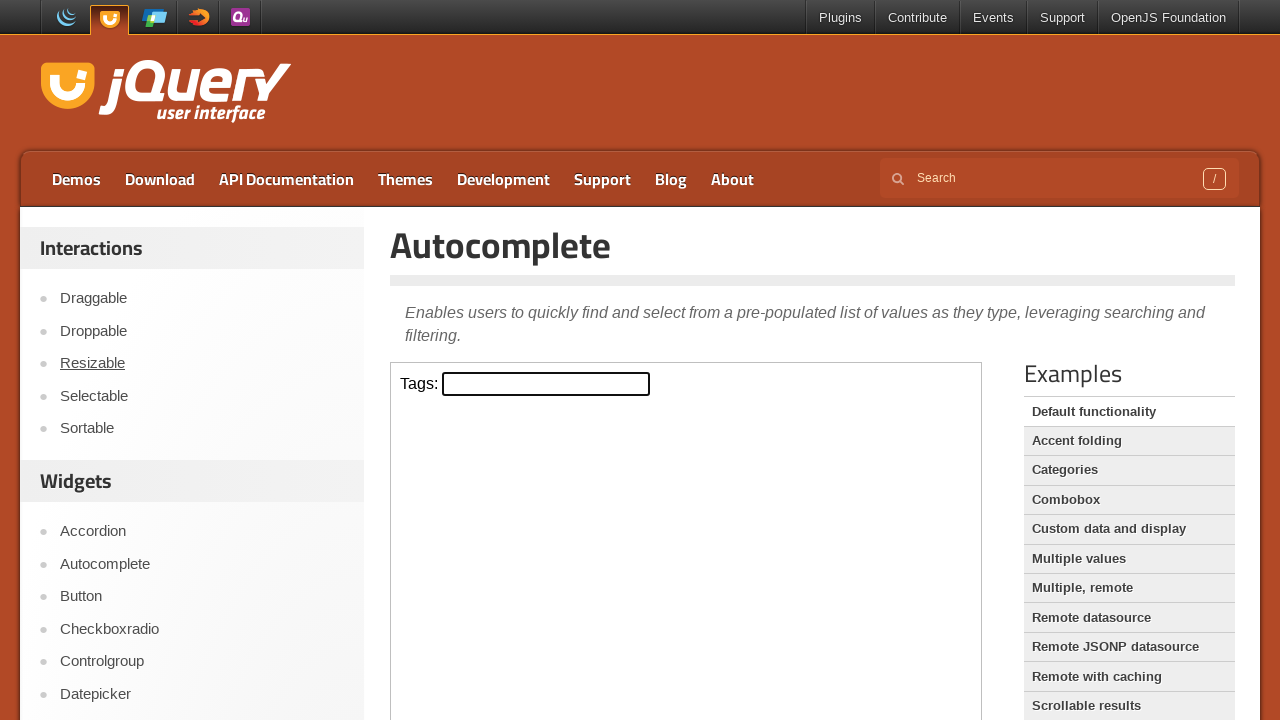

Typed 'Nice' into the tags input field on #content > iframe >> nth=0 >> internal:control=enter-frame >> #tags
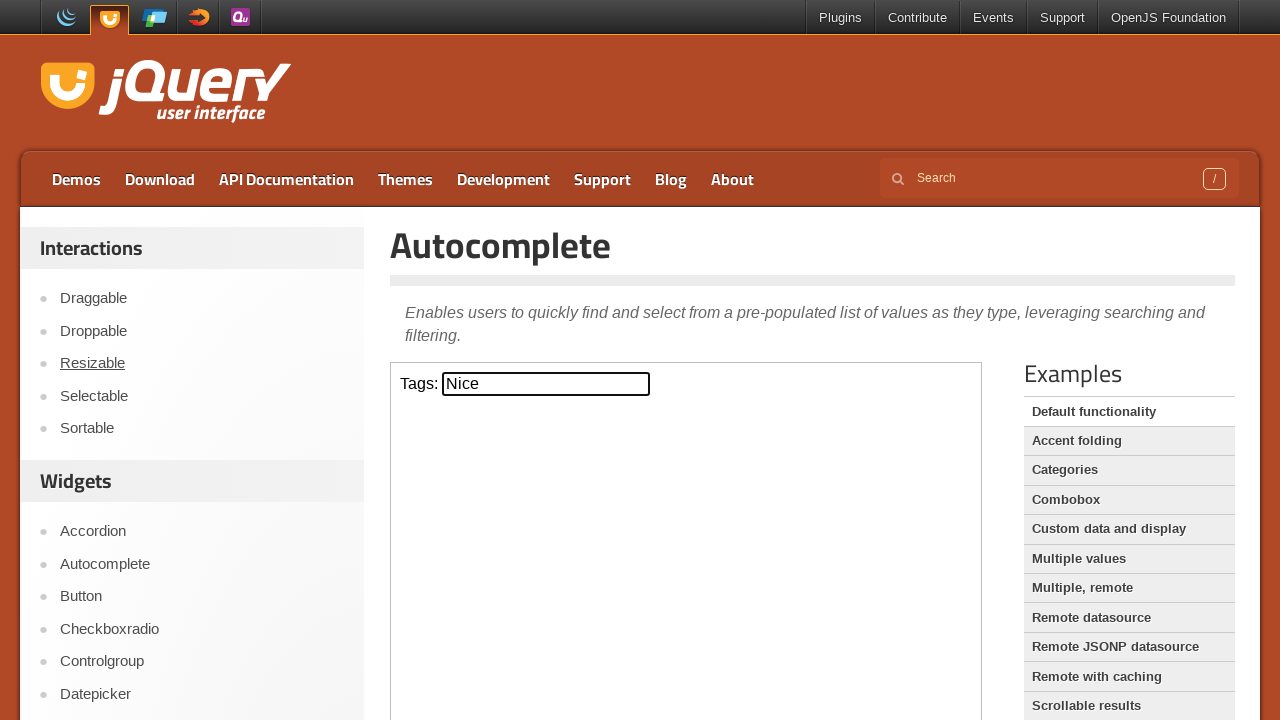

Navigated back to previous page
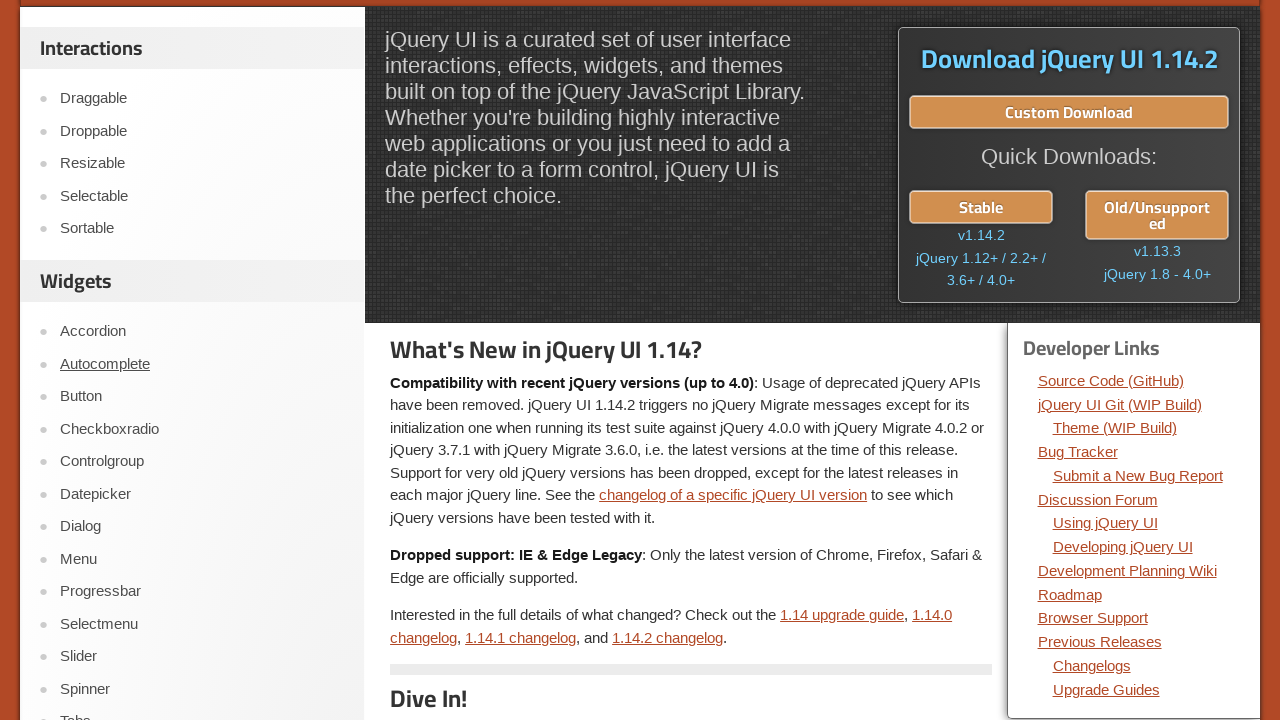

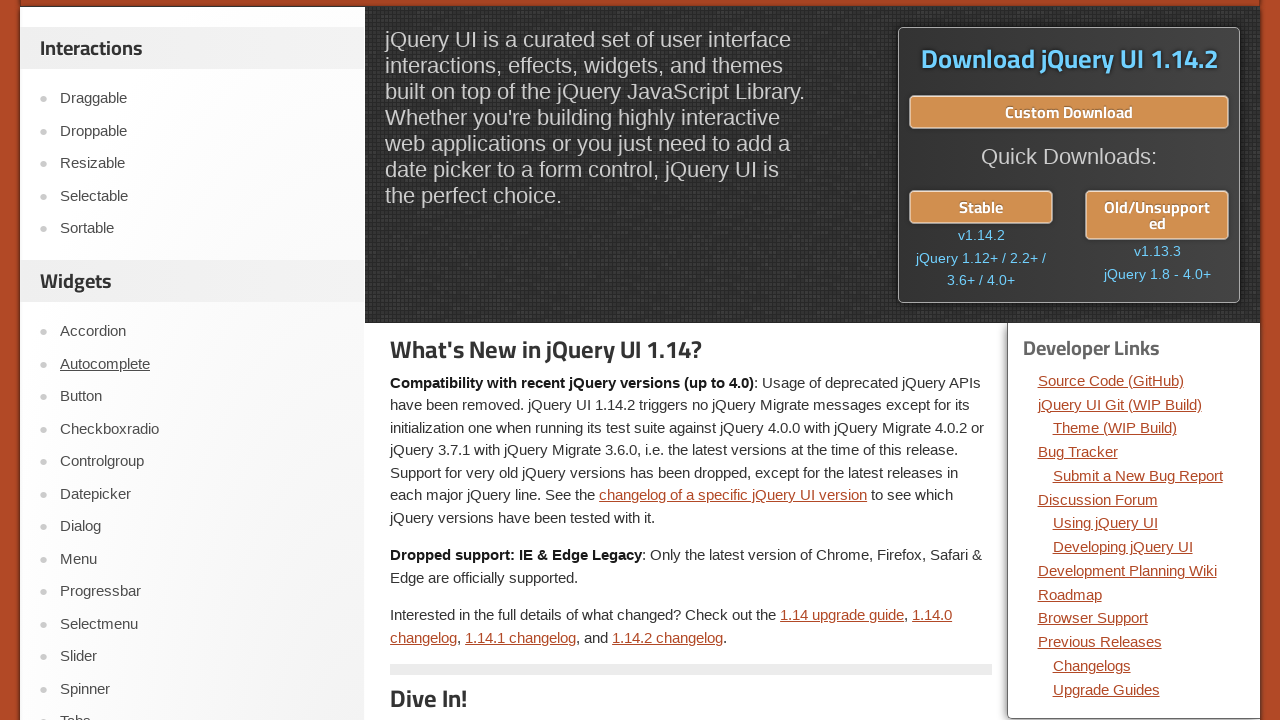